Tests handling a JavaScript confirm dialog by clicking a button to trigger it and accepting (clicking OK).

Starting URL: https://the-internet.herokuapp.com/javascript_alerts

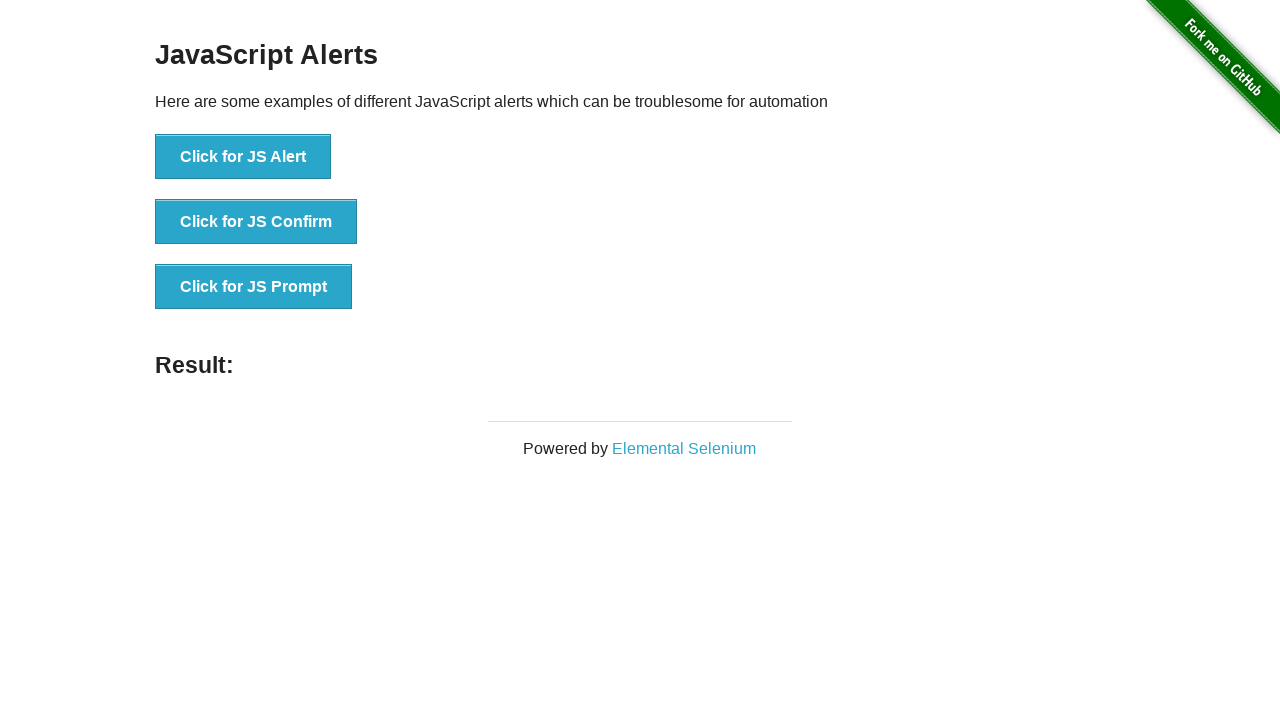

Set up dialog handler to accept confirm dialogs
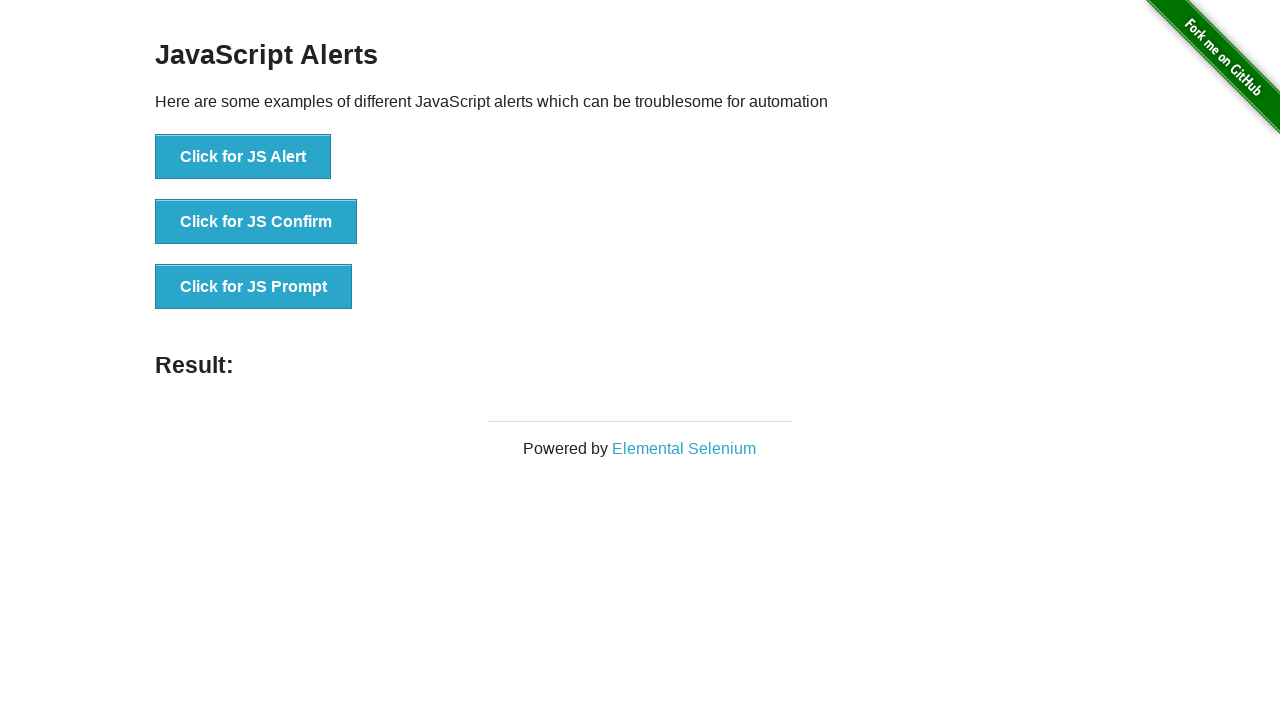

Clicked button to trigger JavaScript confirm dialog at (256, 222) on text=Click for JS Confirm
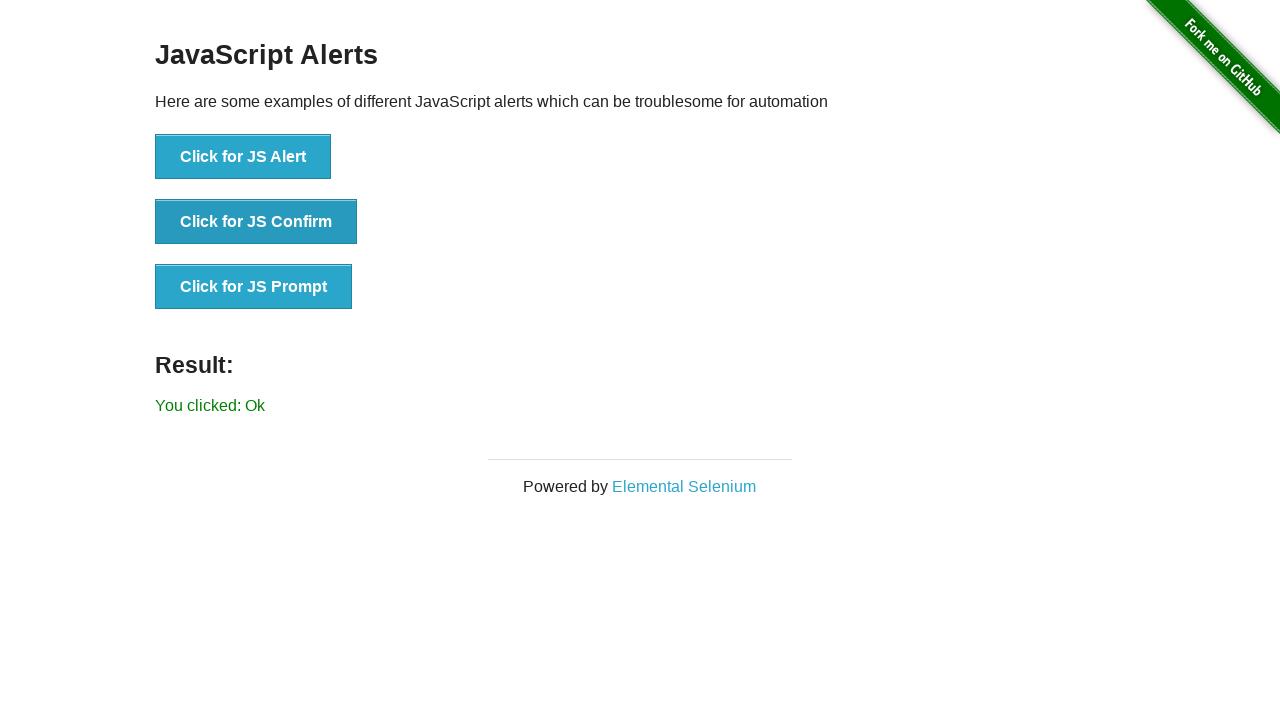

Confirm dialog accepted and result element loaded
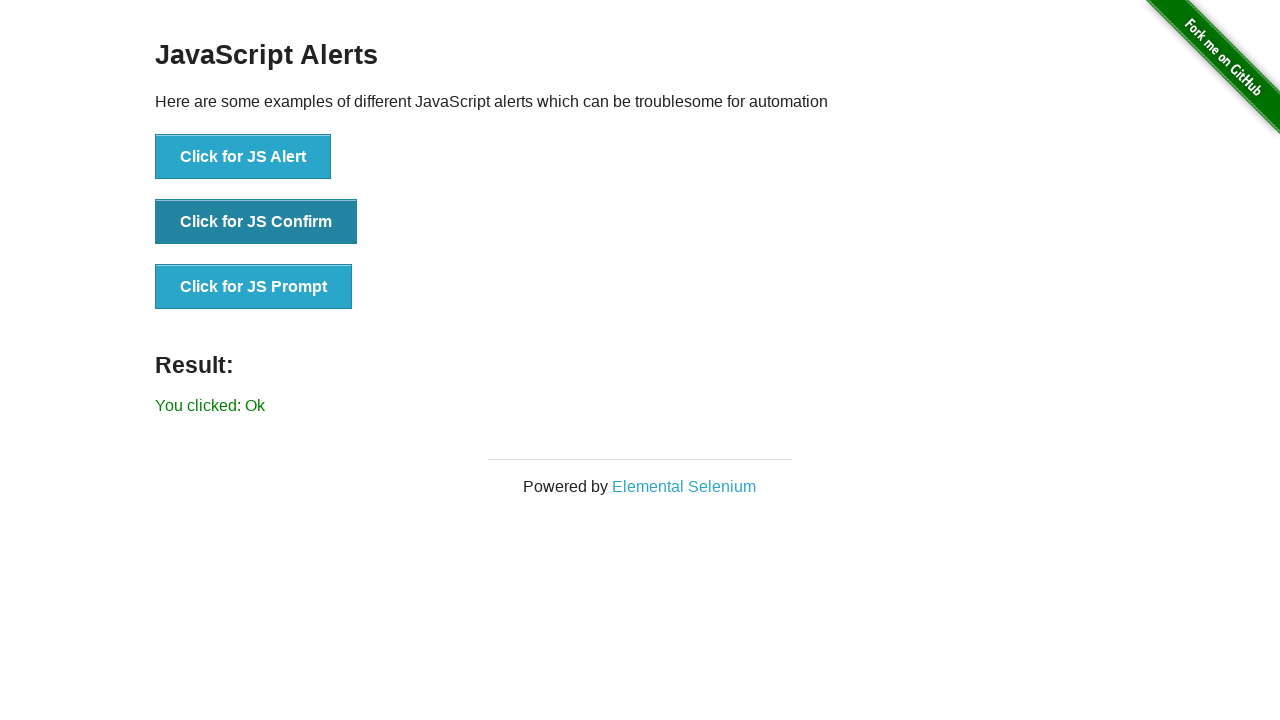

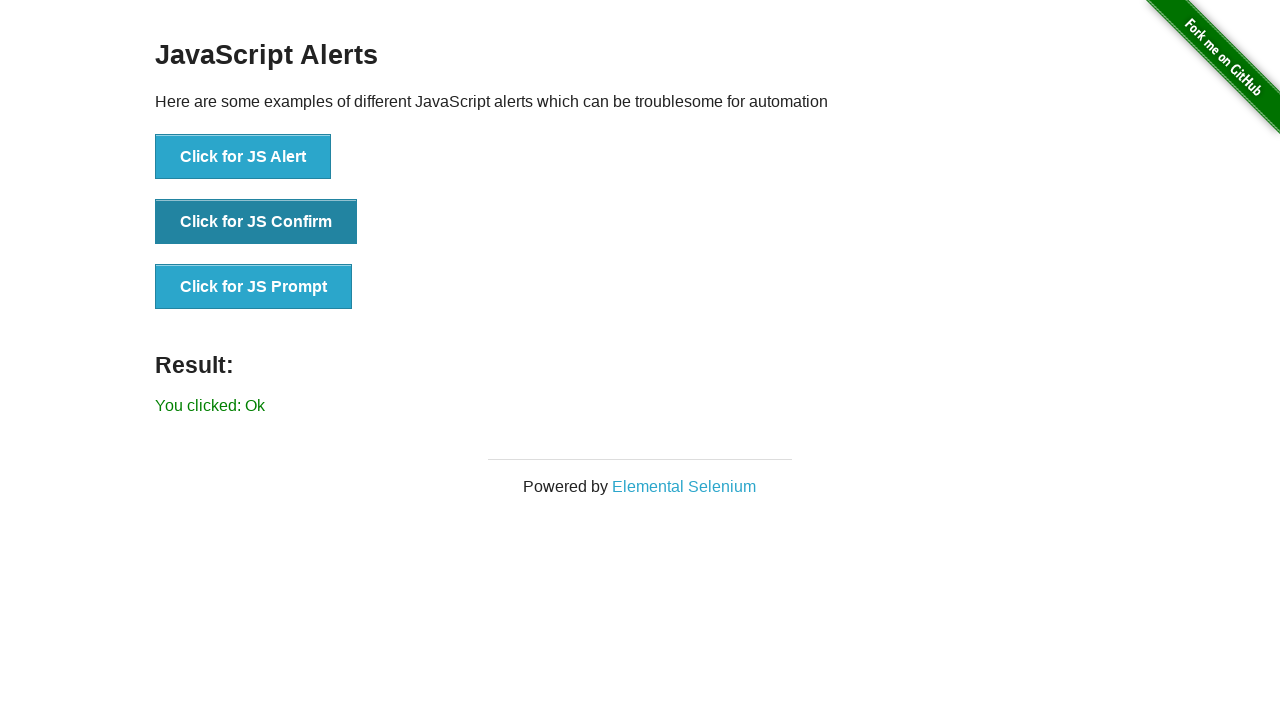